Tests the Automation Exercise website by verifying links exist on the homepage, clicking on the Products link, and checking that a special offer element is displayed on the products page.

Starting URL: https://www.automationexercise.com/

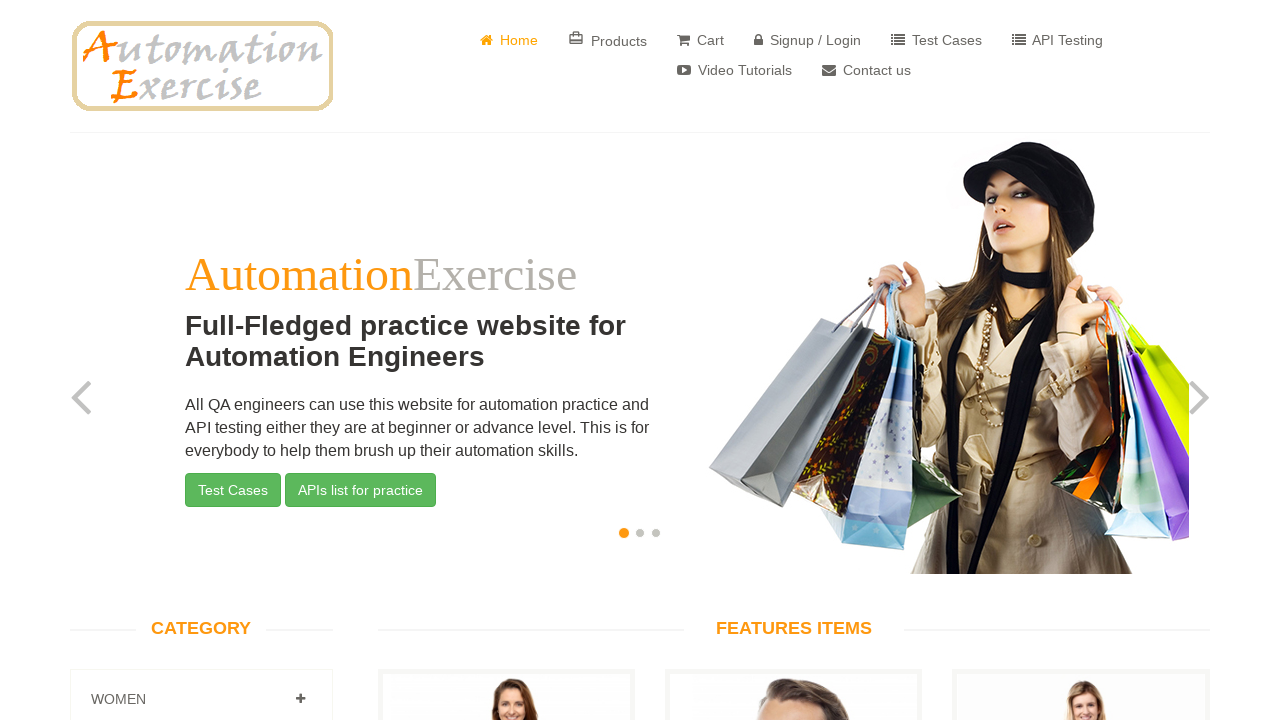

Waited for links to load on homepage
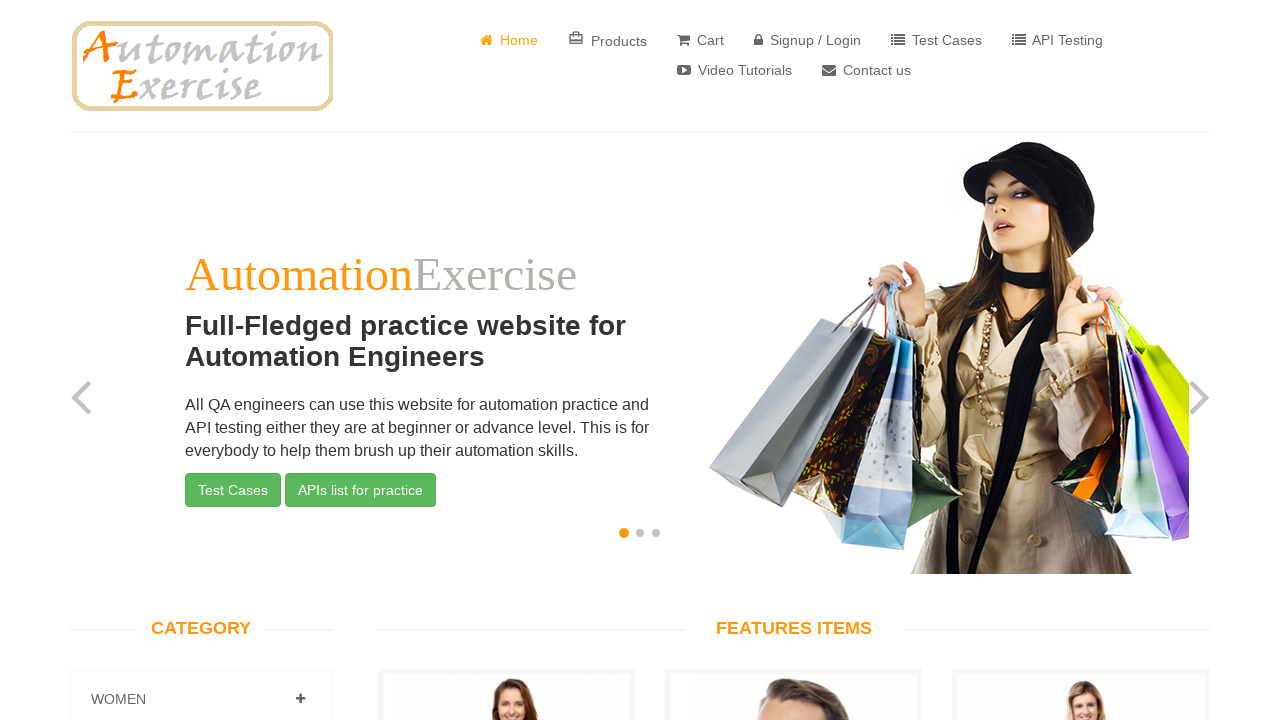

Clicked on Products link at (608, 40) on text=Products
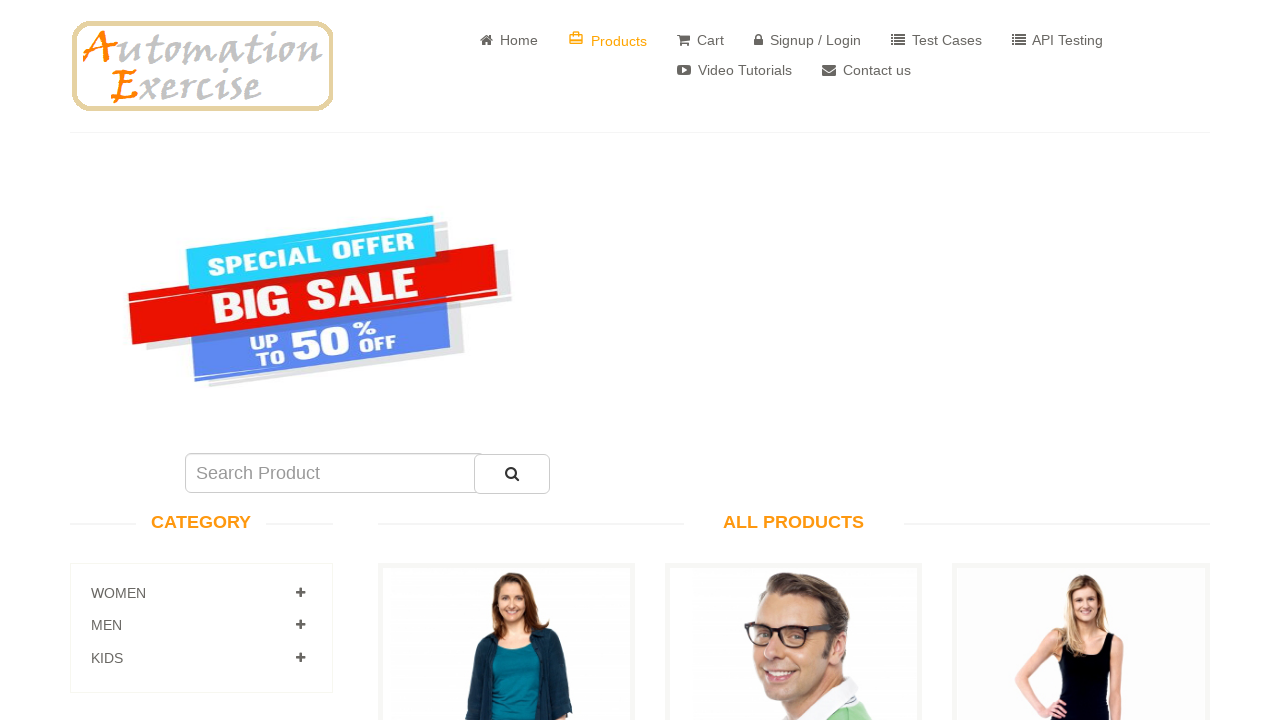

Verified special offer element is displayed on products page
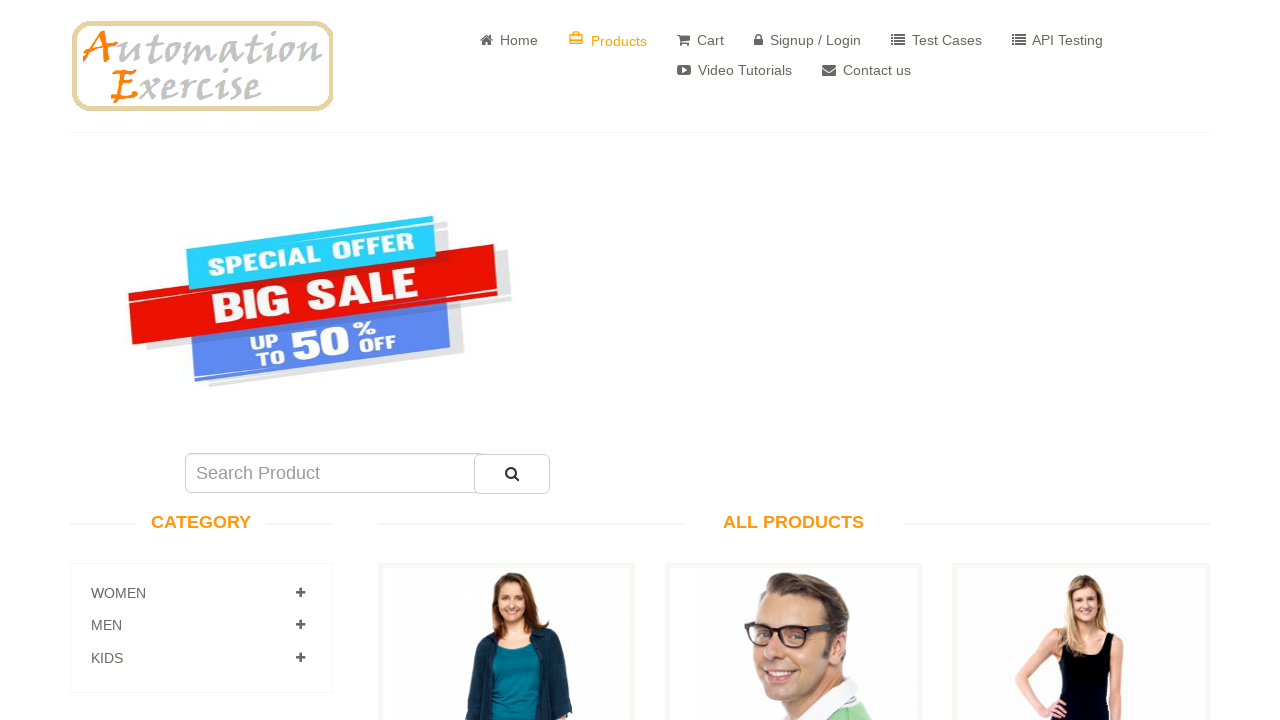

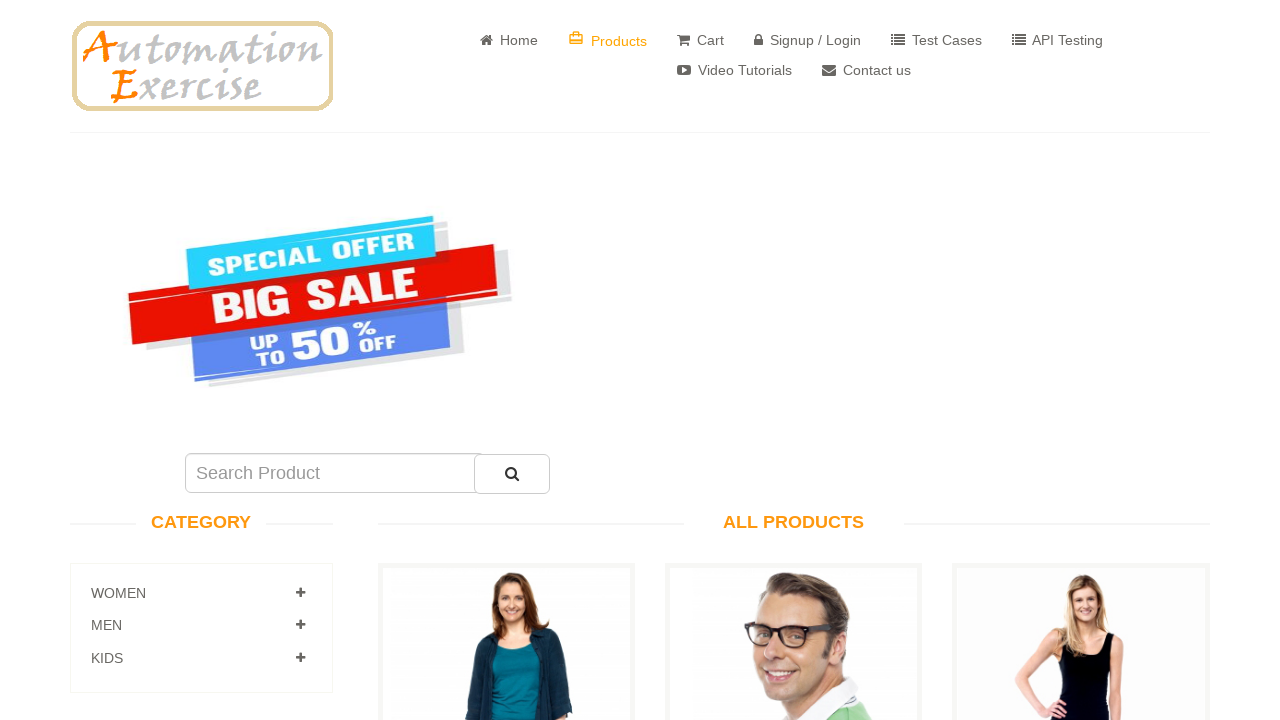